Tests checkbox functionality by navigating to the checkboxes page and clicking a checkbox element

Starting URL: https://the-internet.herokuapp.com/

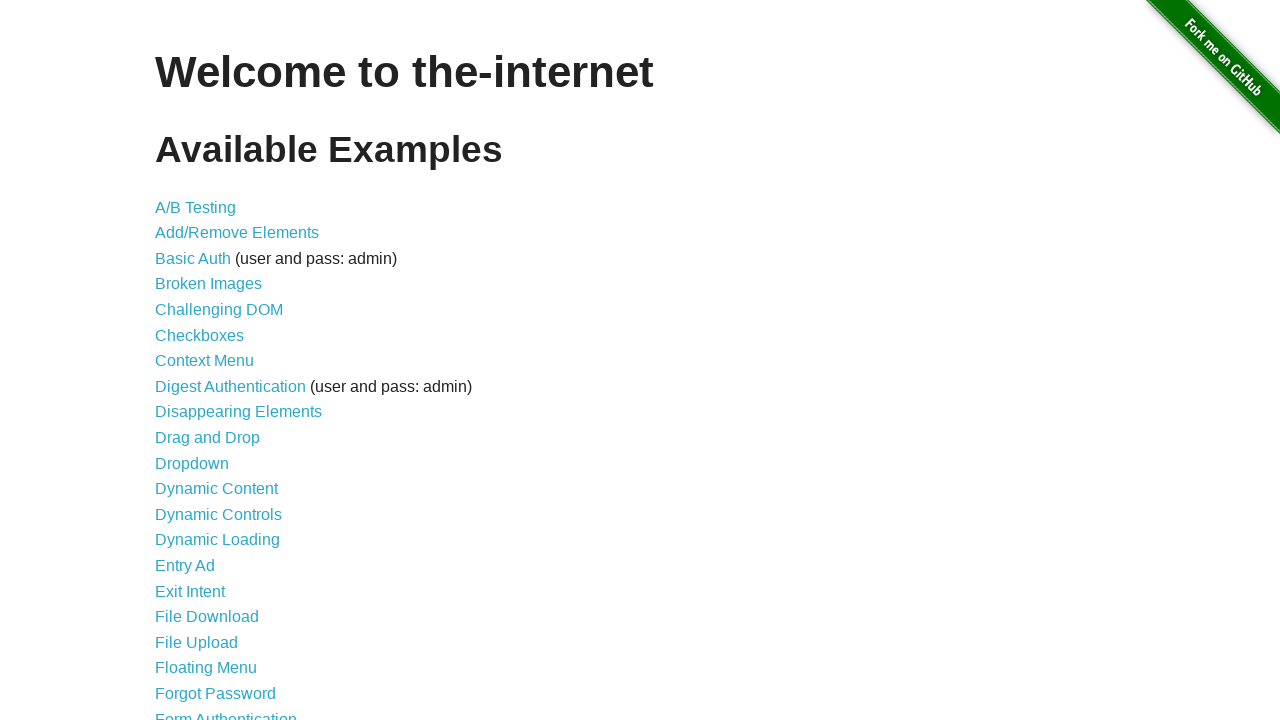

Navigated to checkboxes page by clicking Checkboxes link at (200, 335) on a:text('Checkboxes')
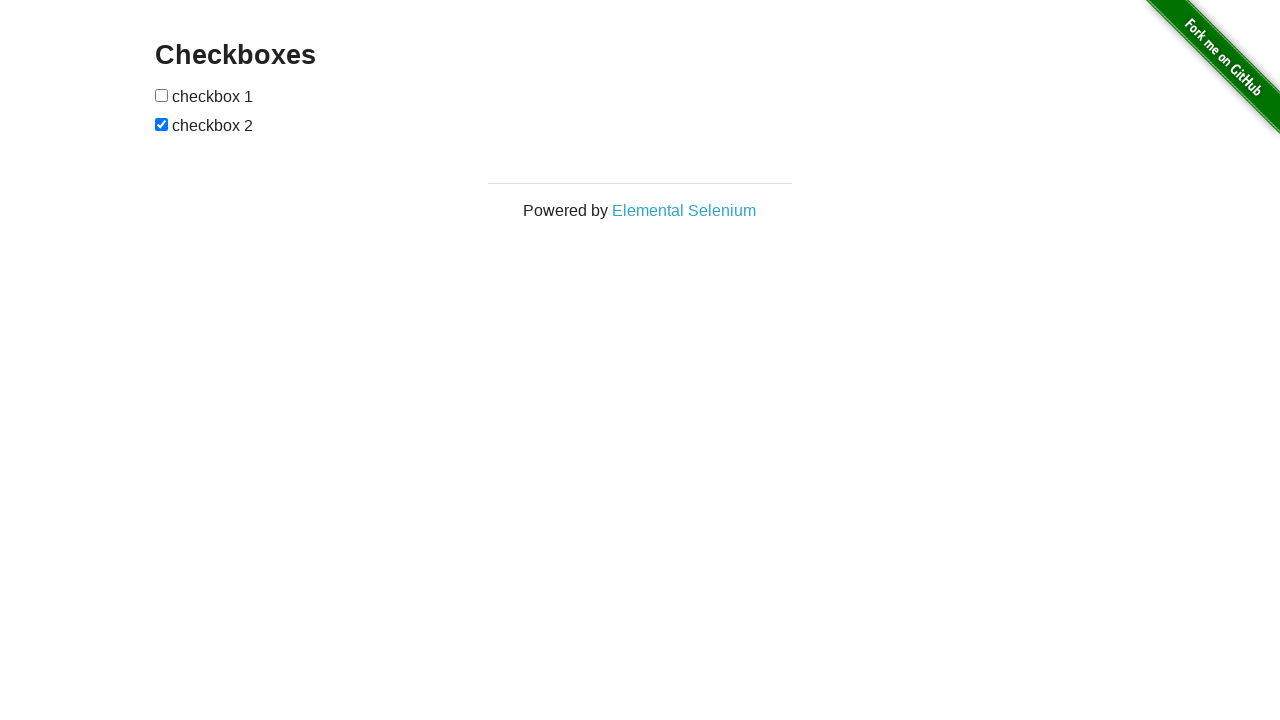

Clicked the first checkbox element at (162, 95) on form#checkboxes input:first-of-type
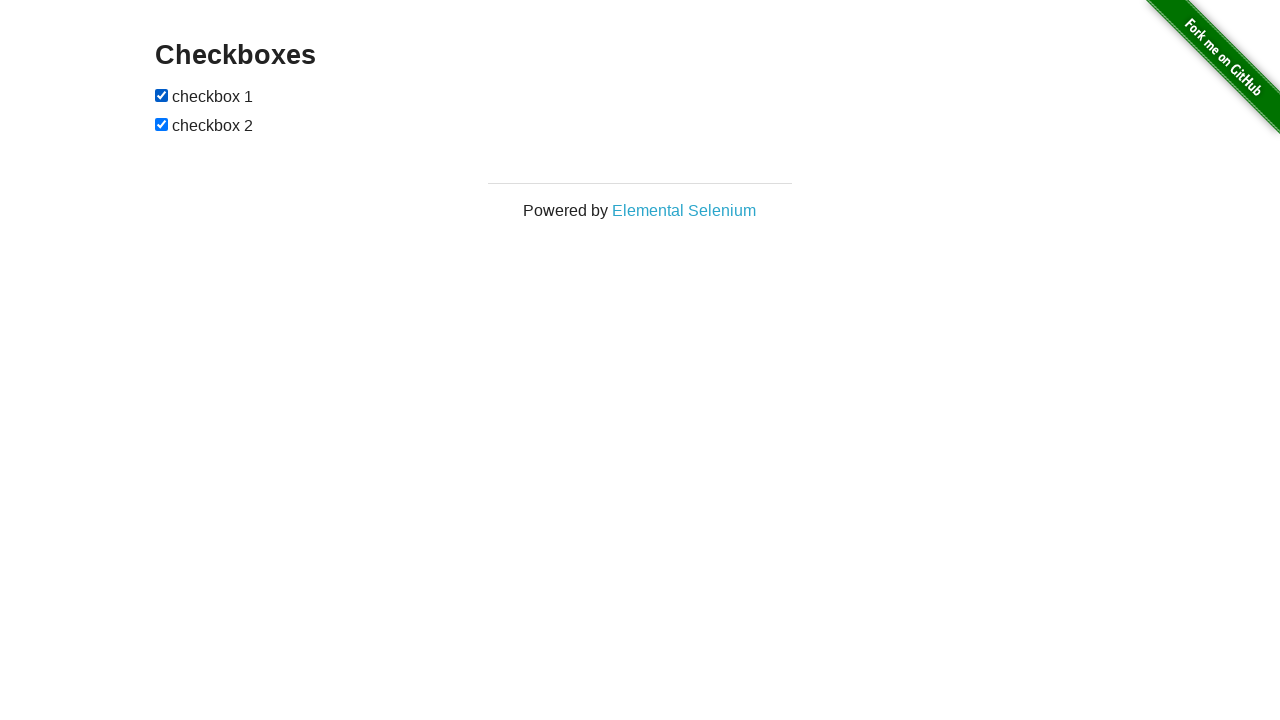

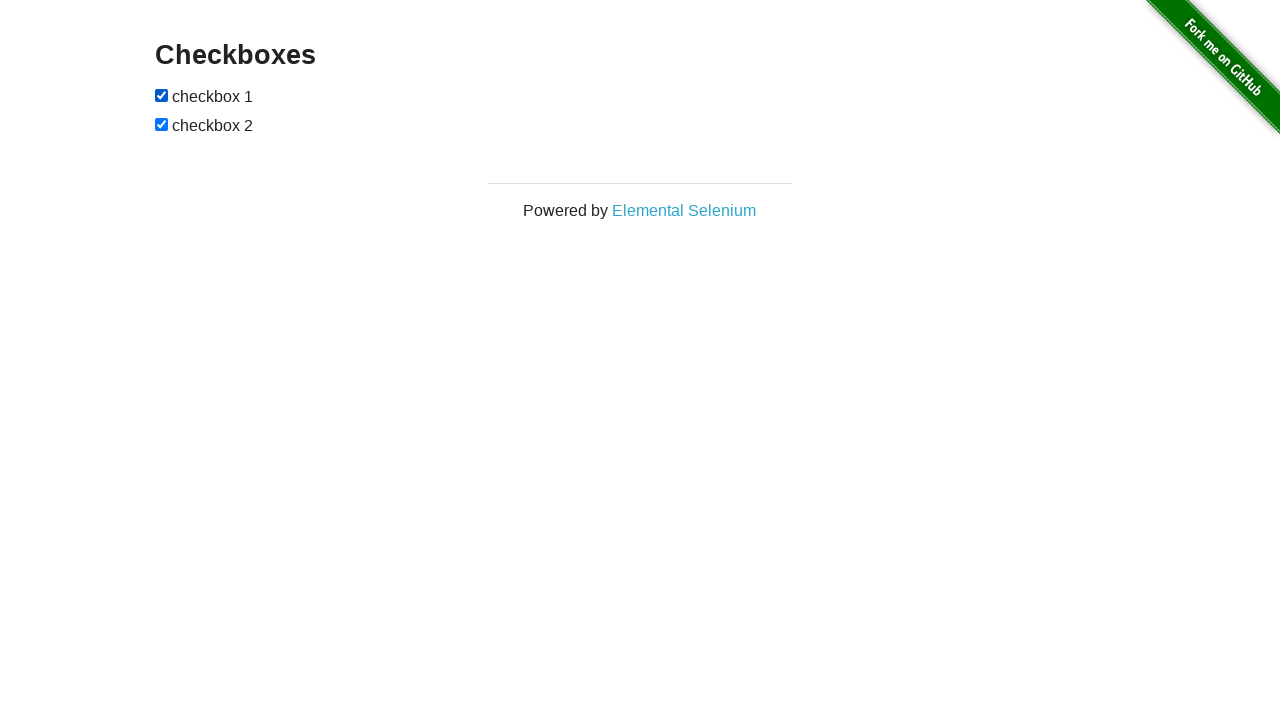